Tests checkbox functionality by selecting checkboxes and verifying their checked state

Starting URL: https://rahulshettyacademy.com/AutomationPractice/

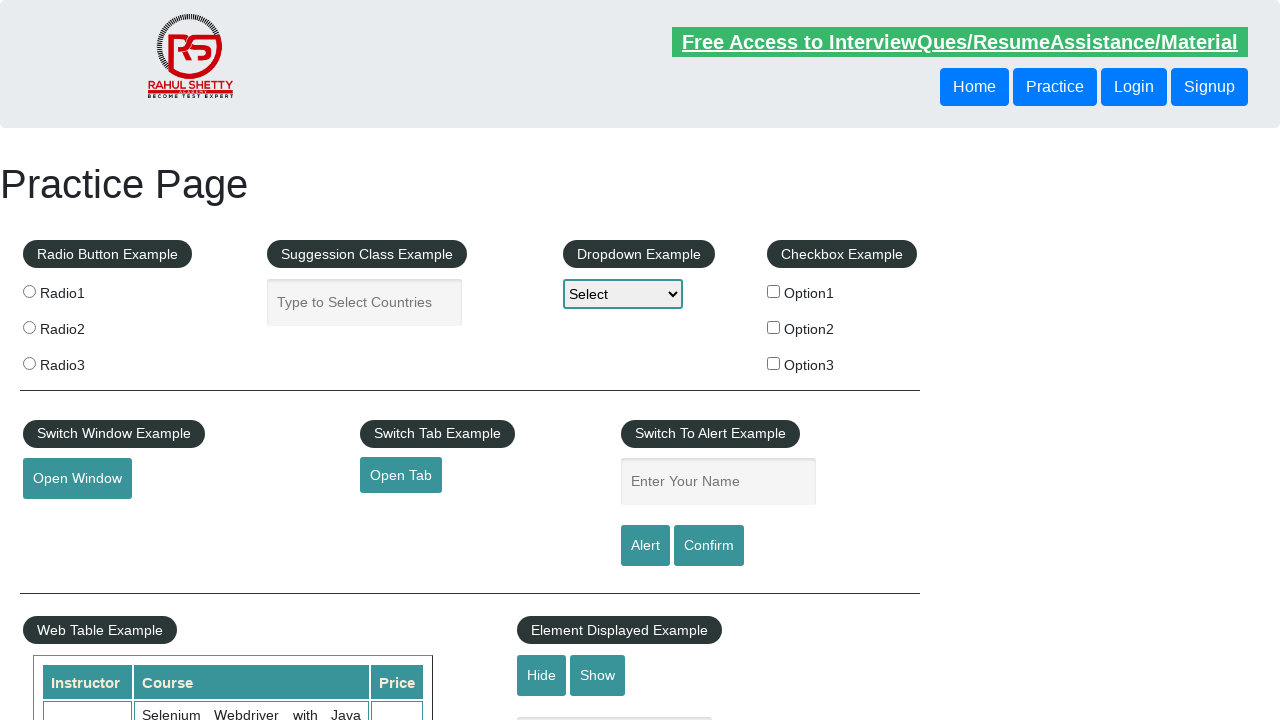

Checked checkbox option 1 with force at (774, 291) on [id='checkbox-example'] [name='checkBoxOption1']
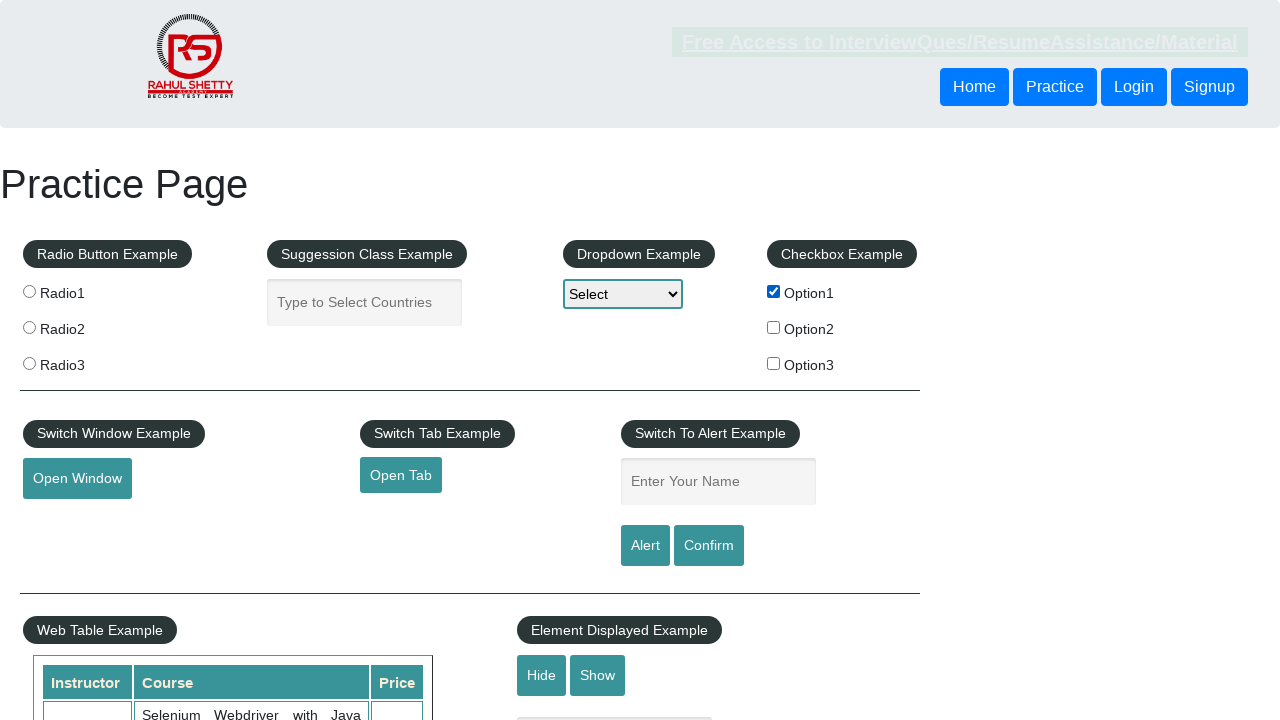

Verified checkbox option 1 is checked
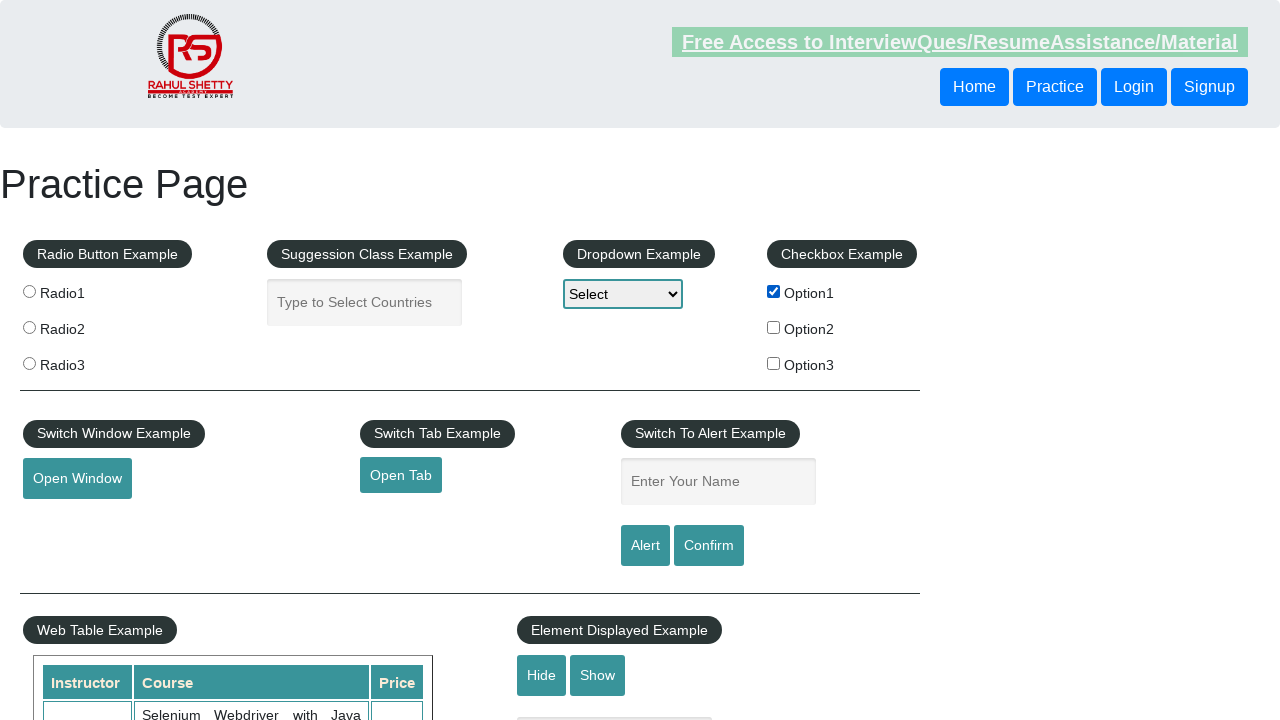

Checked checkbox option 2 at (774, 327) on [id='checkbox-example'] [name='checkBoxOption2']
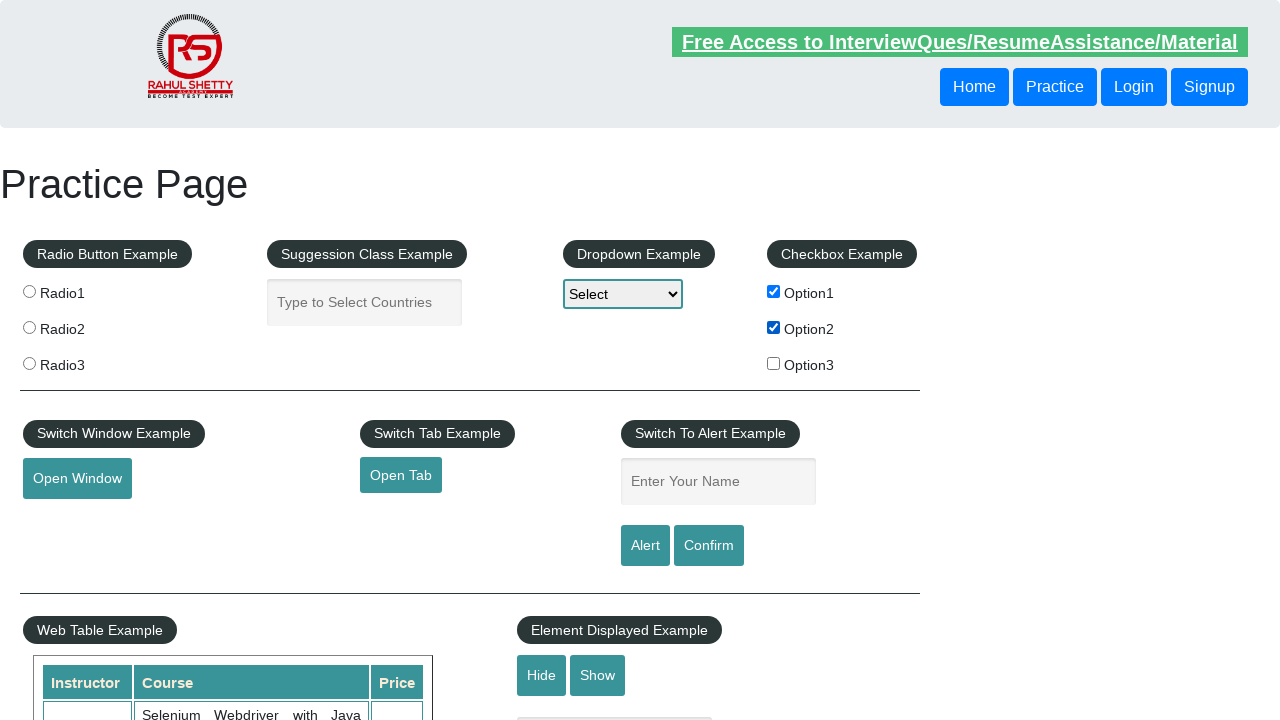

Verified checkbox option 2 is checked
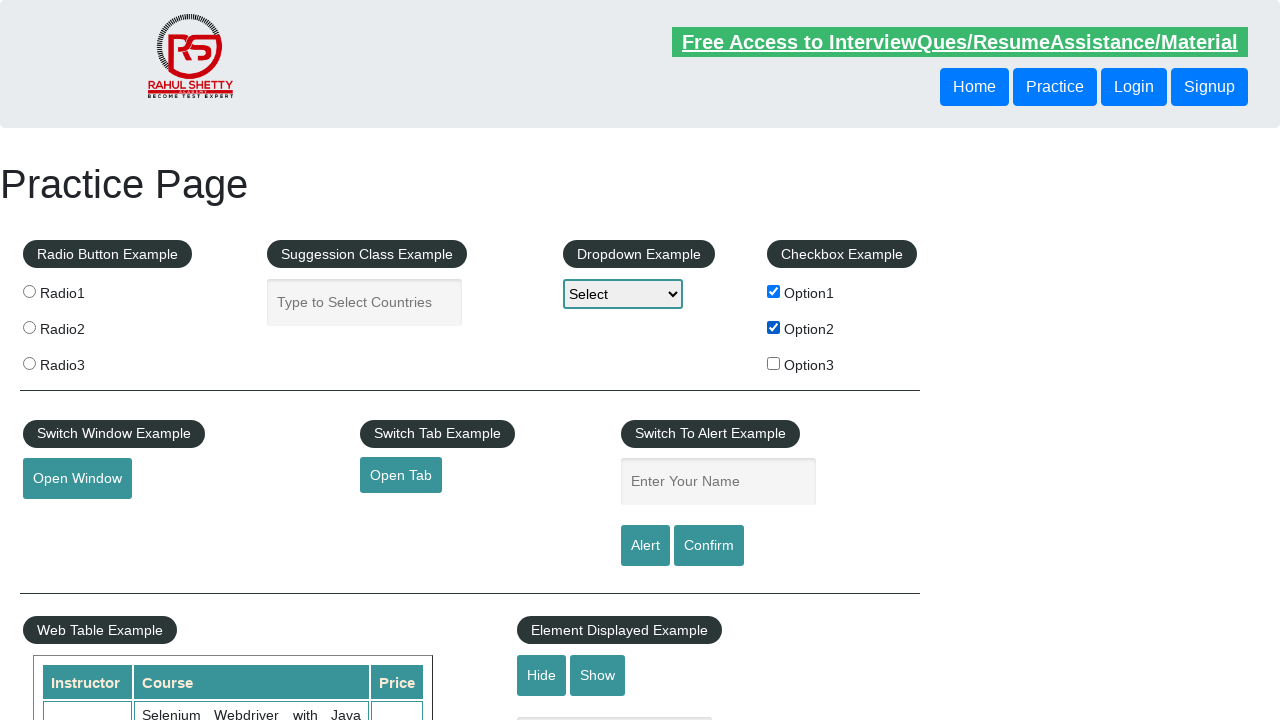

Verified checkbox option 3 remains unchecked
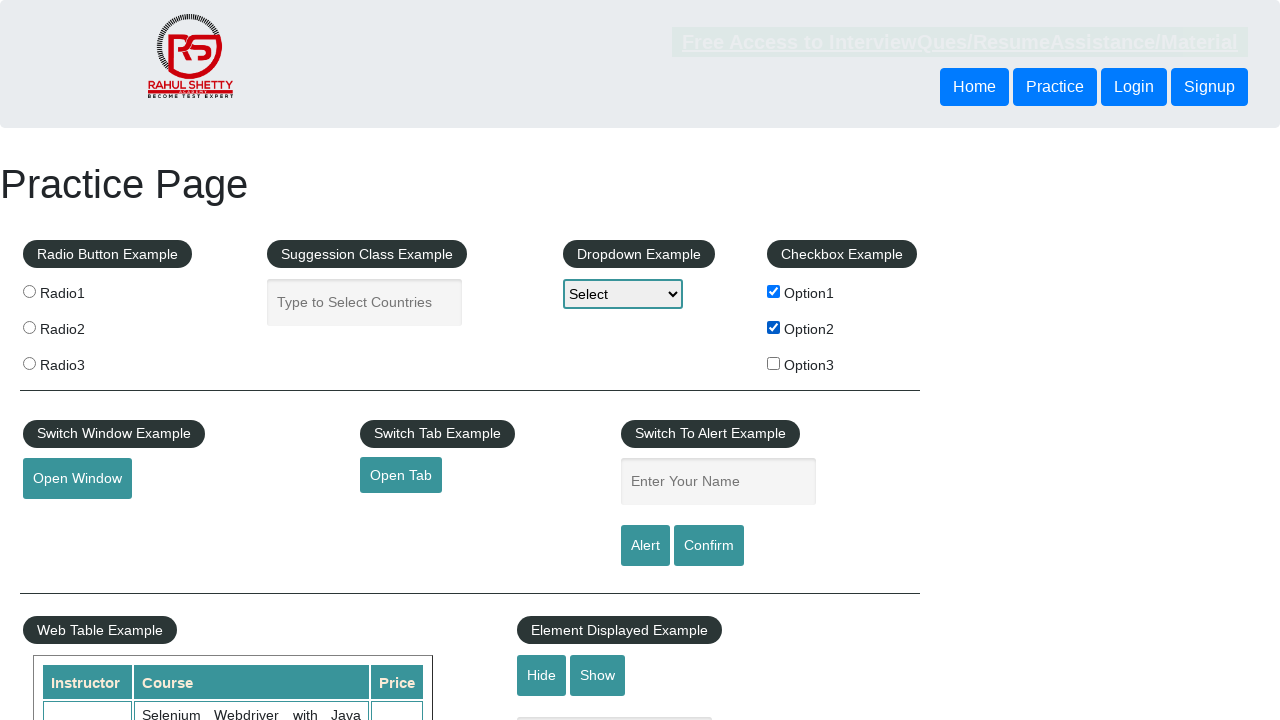

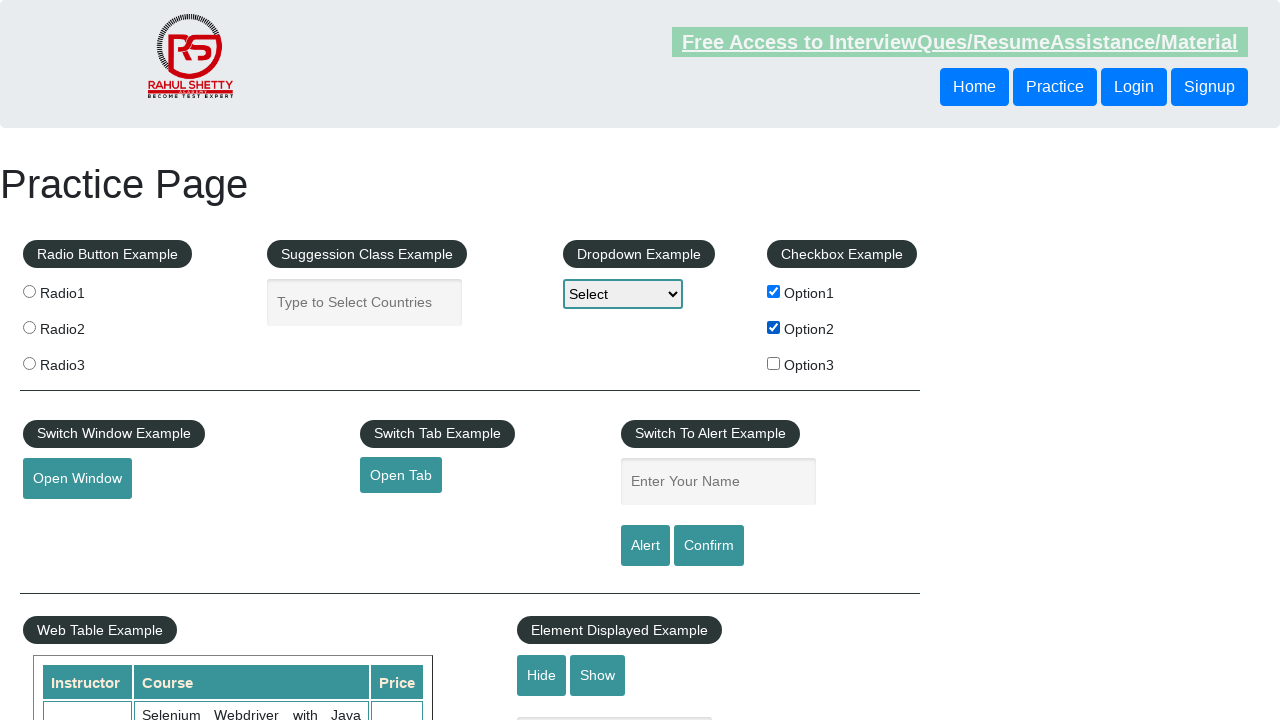